Navigates to otus.ru website and waits for page to load

Starting URL: https://otus.ru

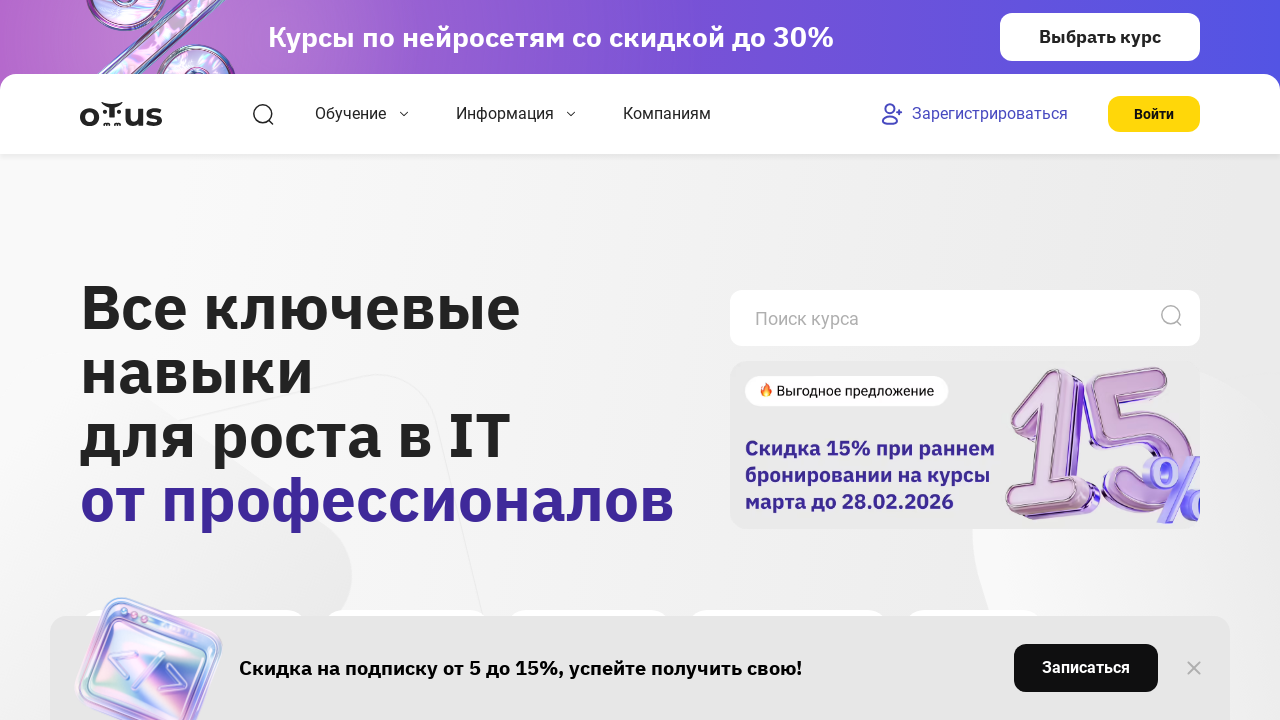

Waited for otus.ru page to load (networkidle state reached)
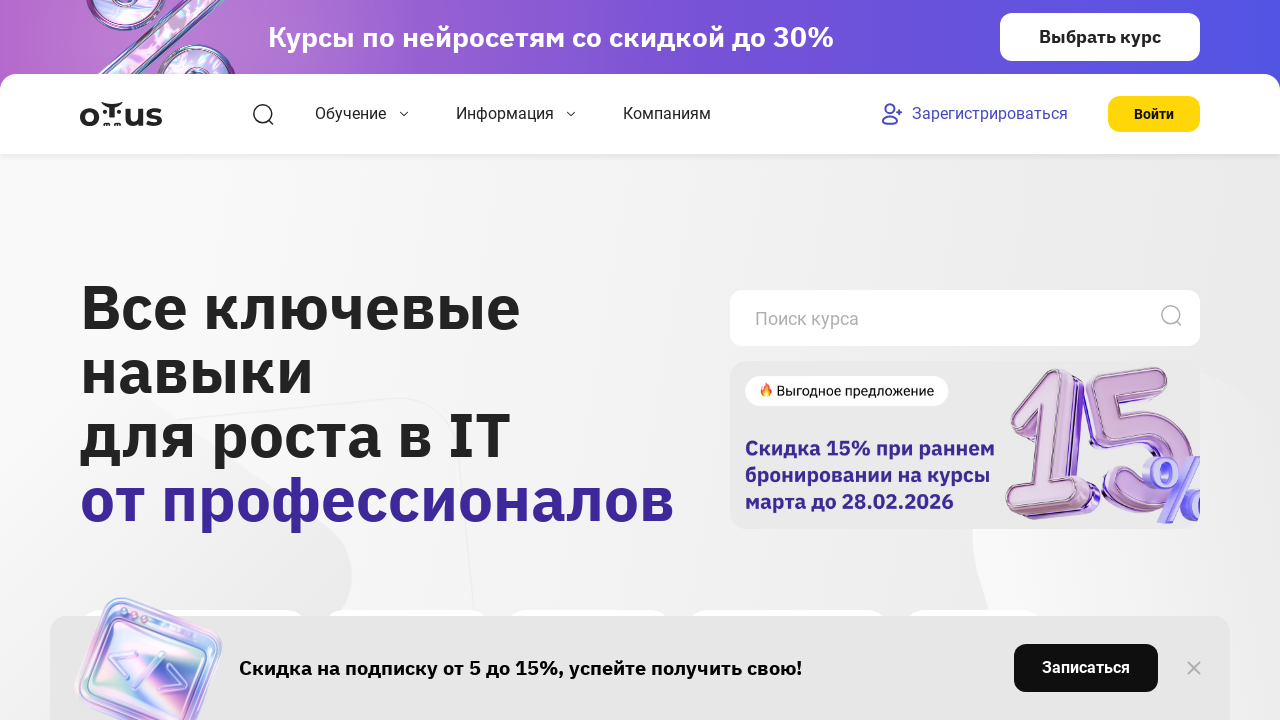

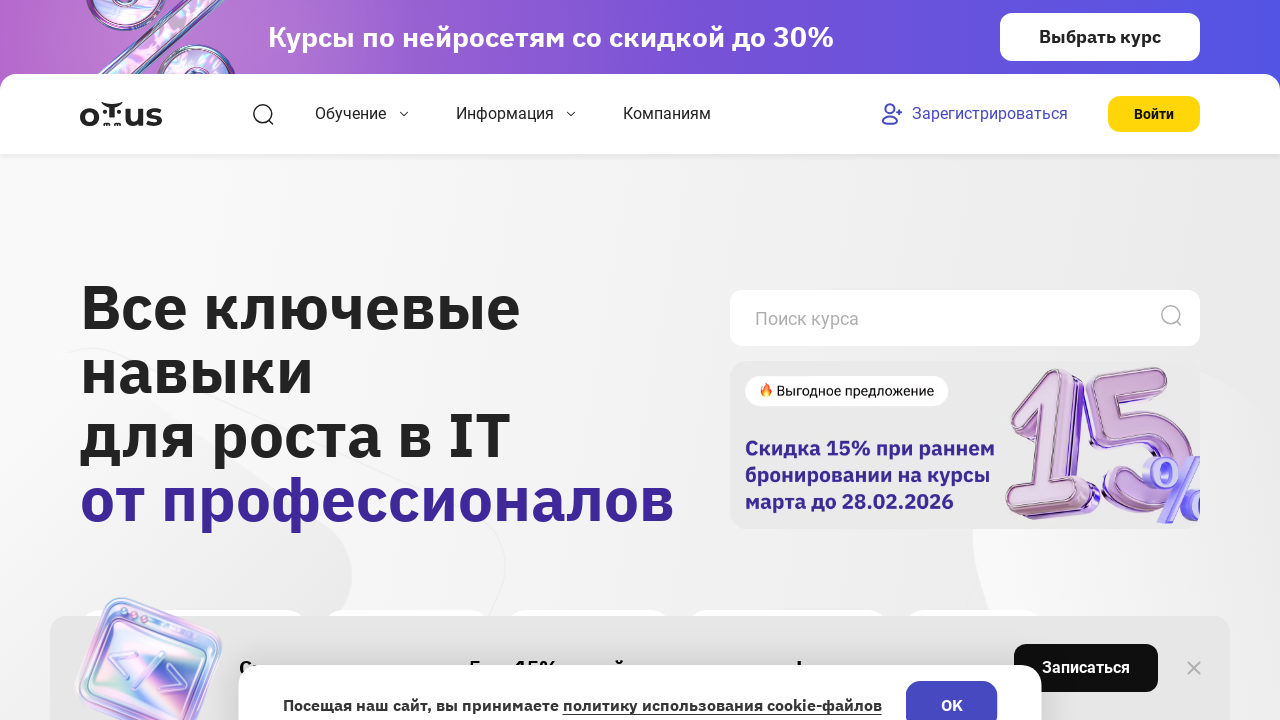